Tests search functionality on YMCA Cape Cod website by searching for "pool" and navigating through results

Starting URL: https://ymcacapecod.org/

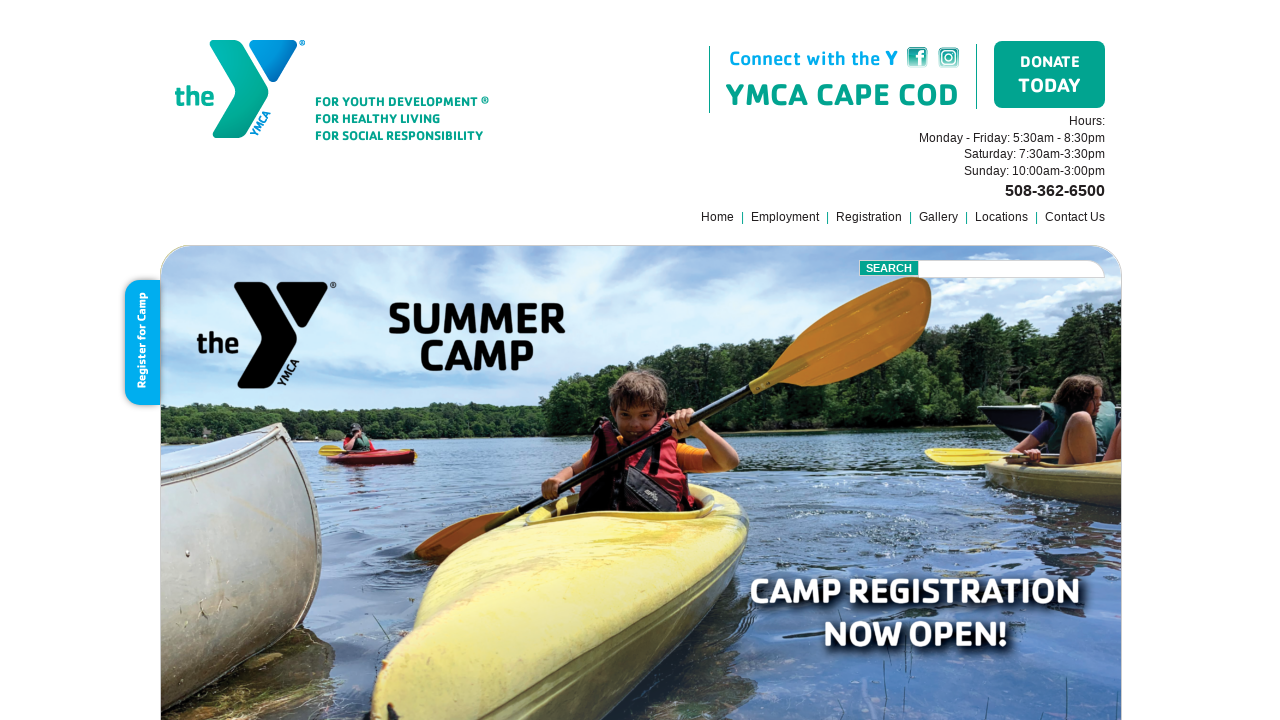

Filled search field with 'pool' on .field
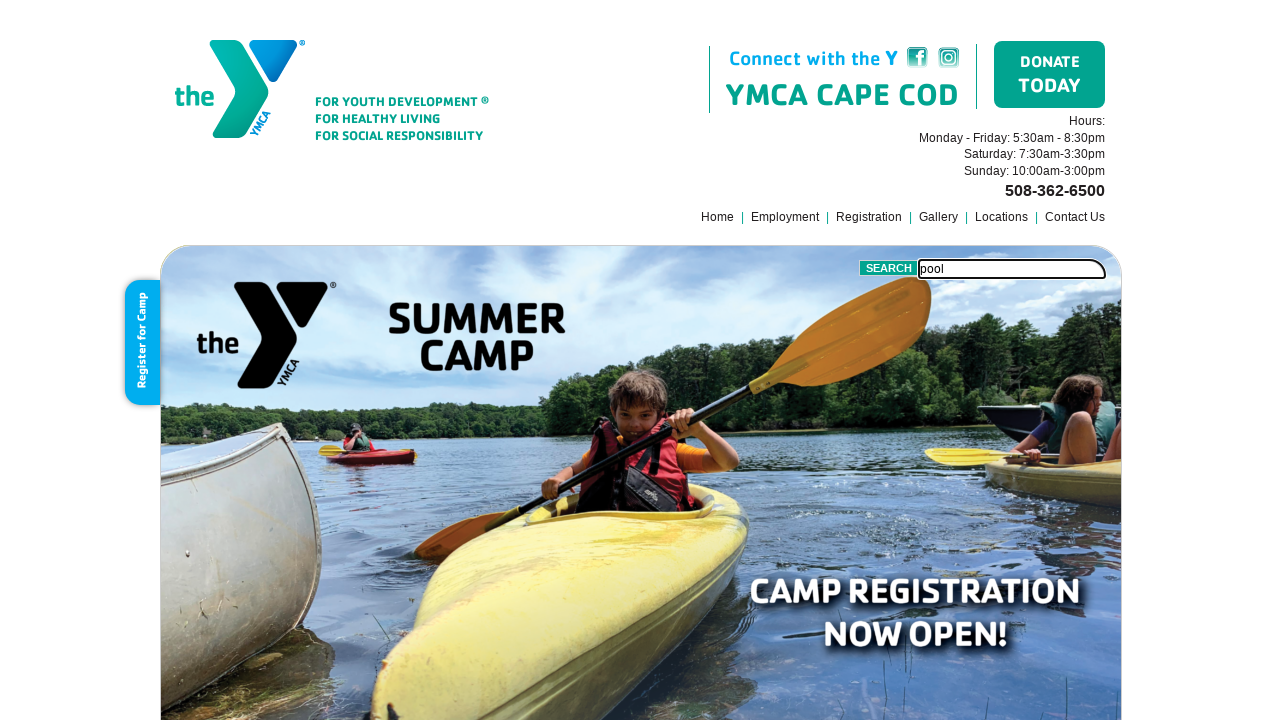

Clicked search button to search for pool at (889, 268) on .submit
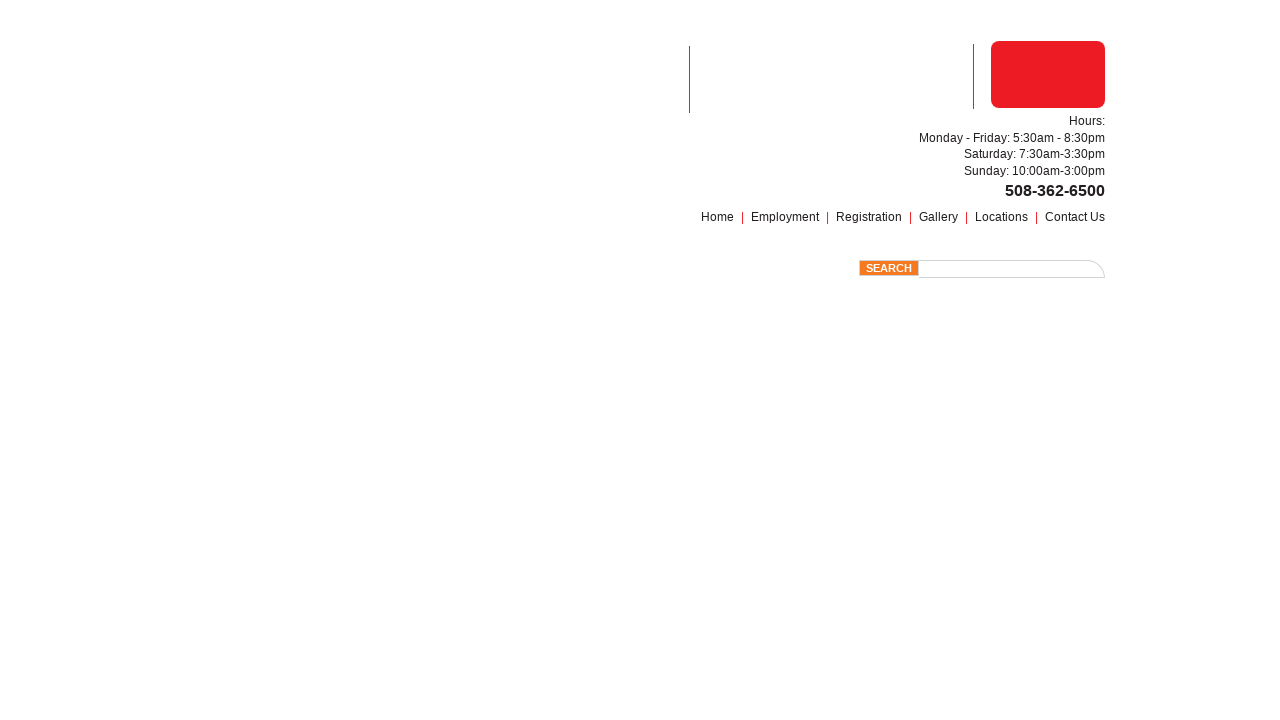

Search results and navigation items loaded
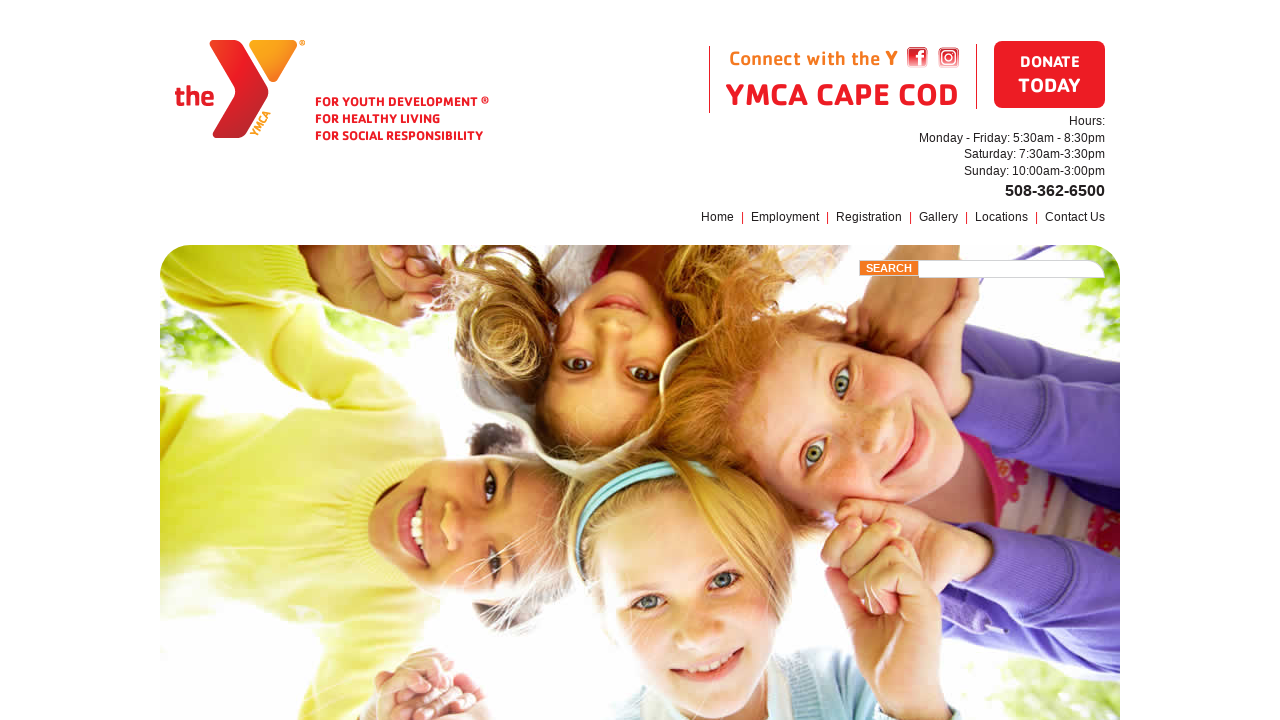

Clicked second navigation item in results at (427, 361) on xpath=//*[@id='folio']/nav/ul/li[2]/a
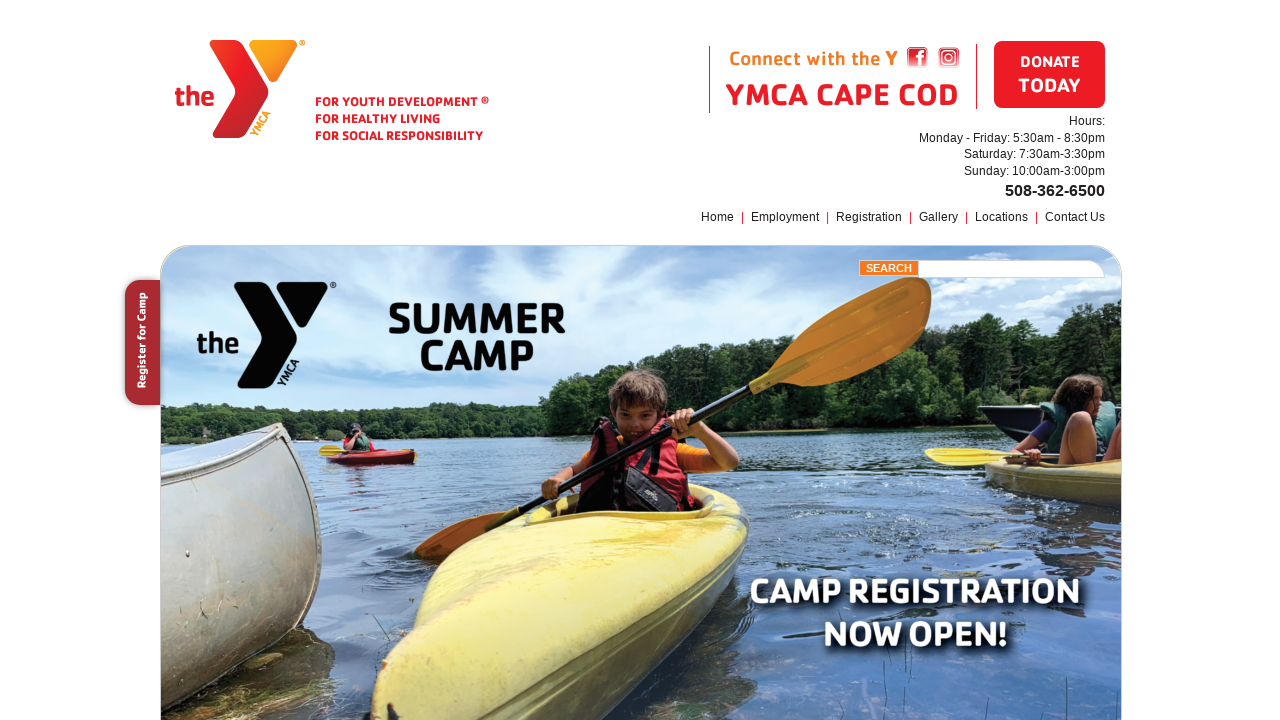

Registration link loaded
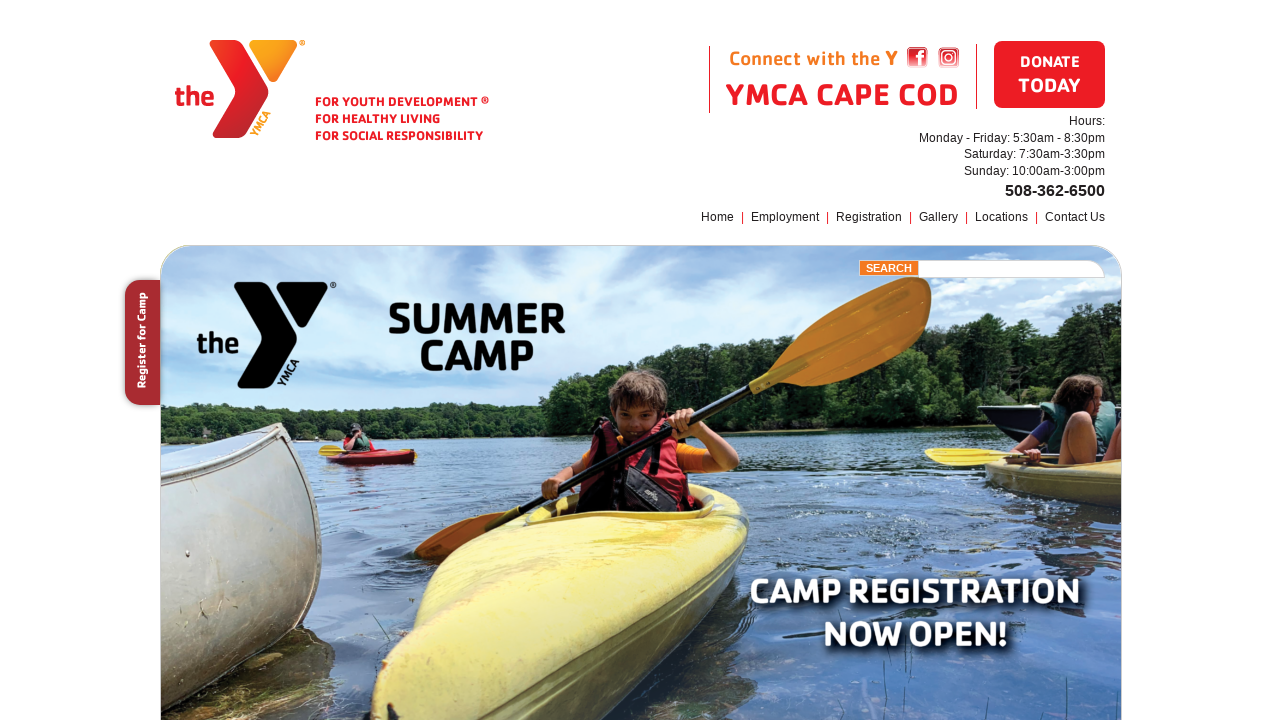

Clicked registration link at (326, 360) on xpath=//*[@id='content']/article/p[4]/strong/a
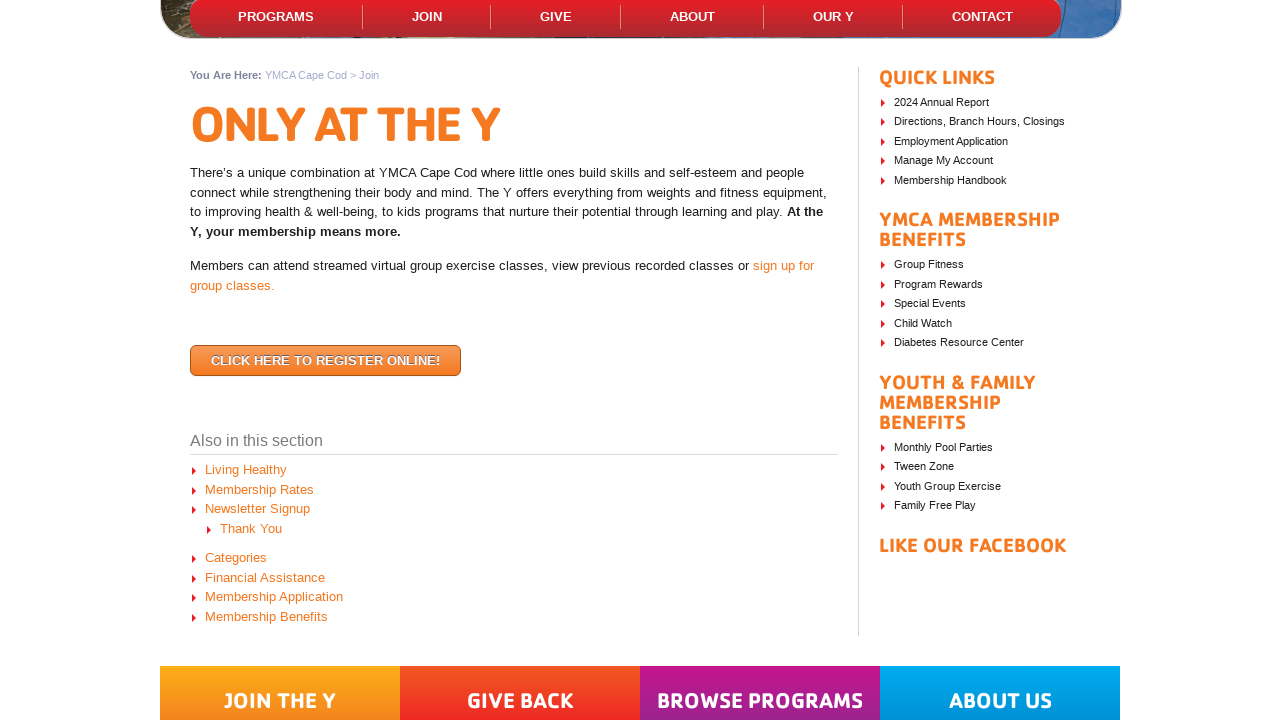

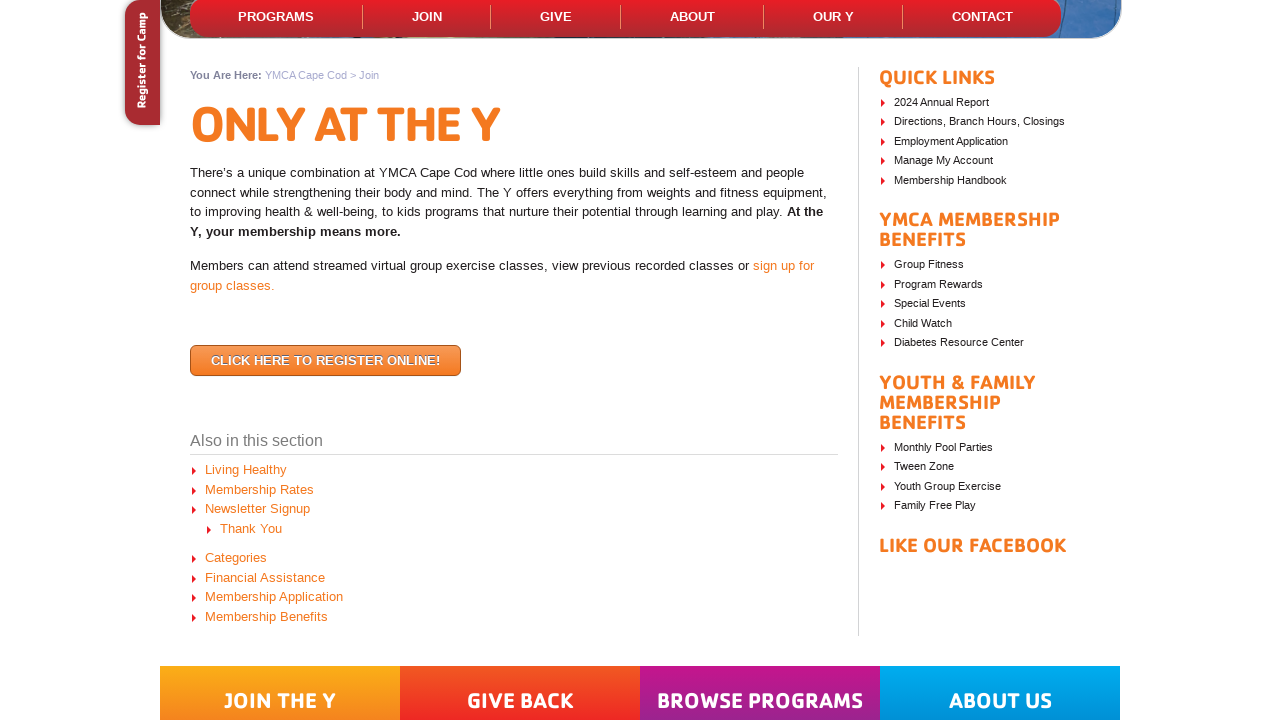